Verifies that the Zero Bank link text in the top left corner displays "Zero Bank" by checking the brand element's text content

Starting URL: http://zero.webappsecurity.com/login.html

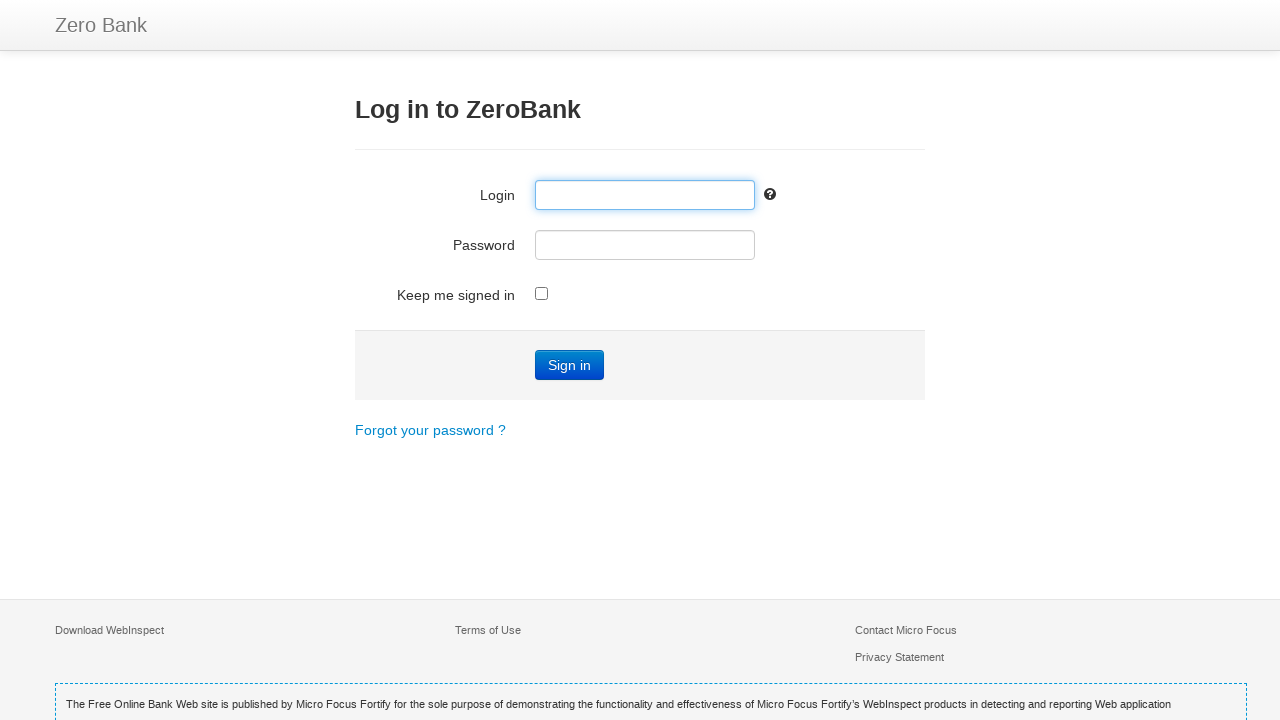

Navigated to Zero Bank login page
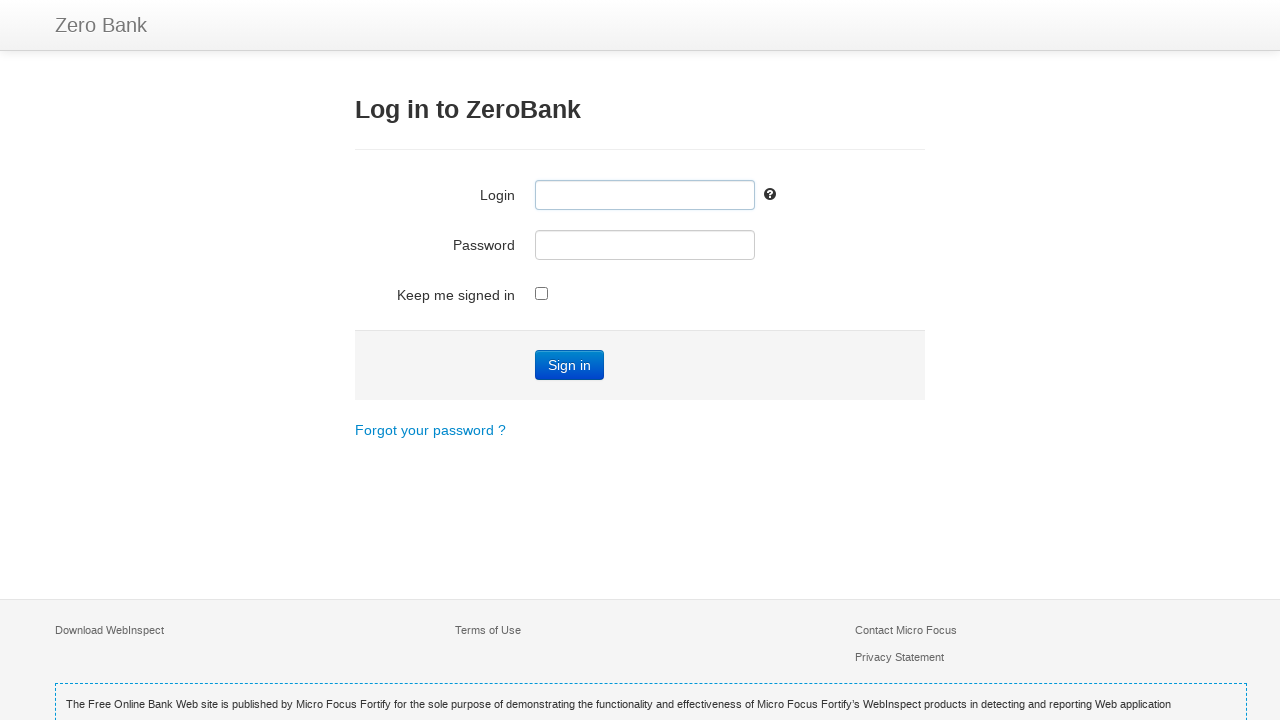

Brand link element became visible
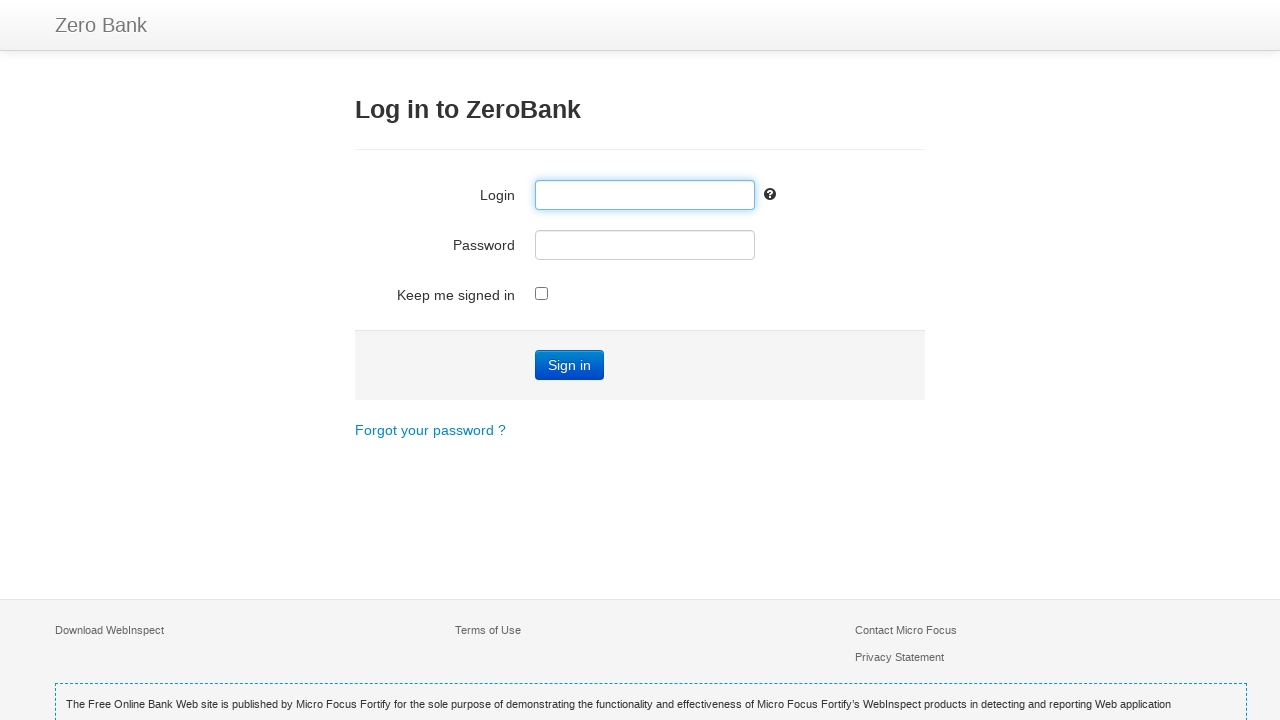

Retrieved brand link text content
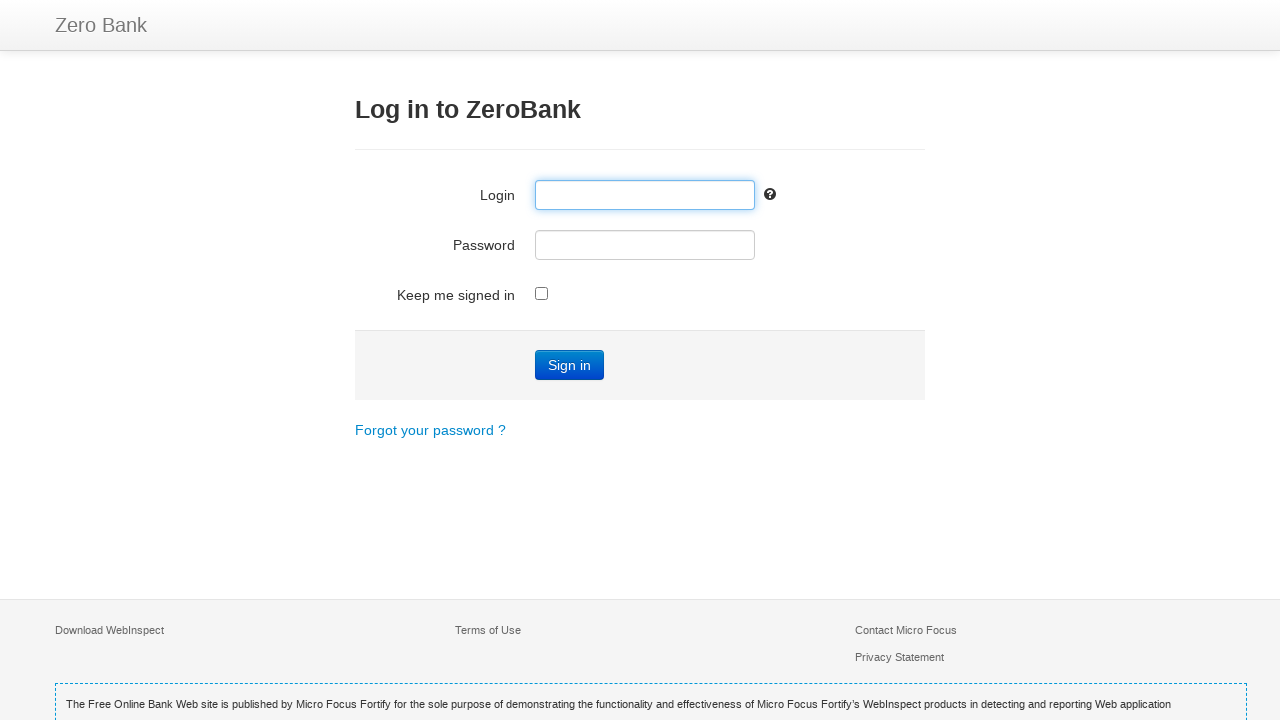

Link text verification PASSED - text matches 'Zero Bank'
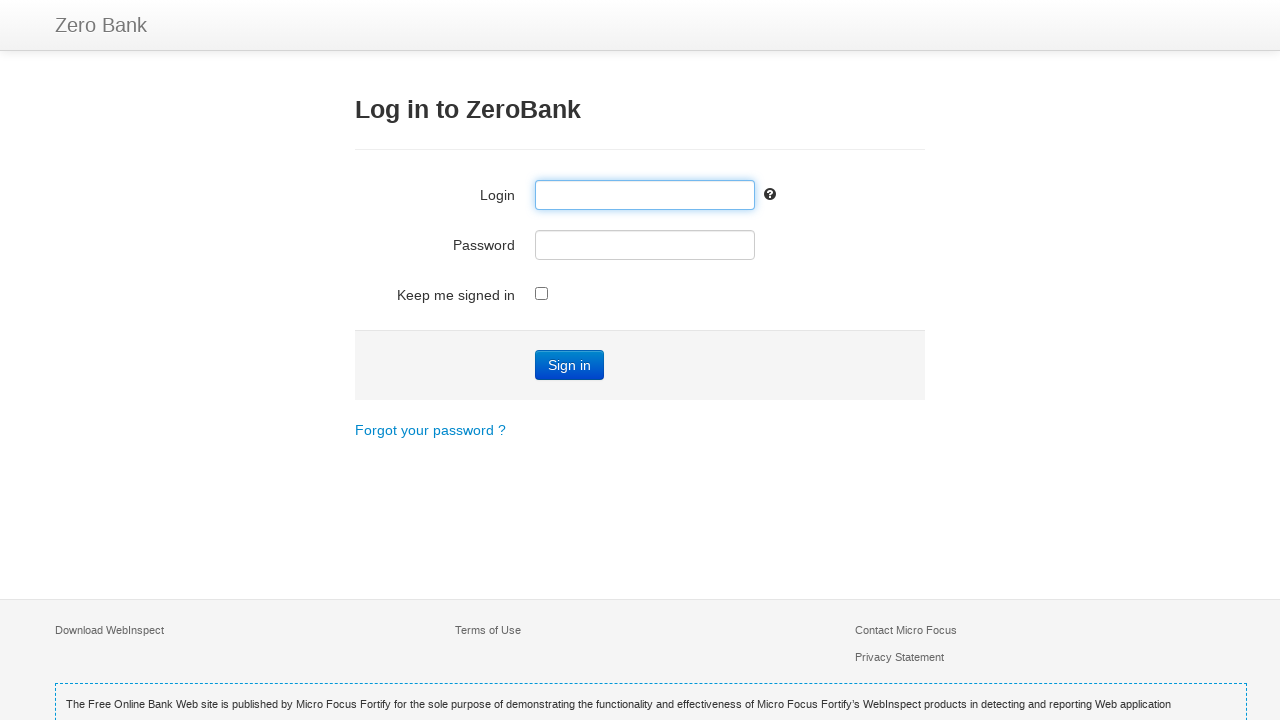

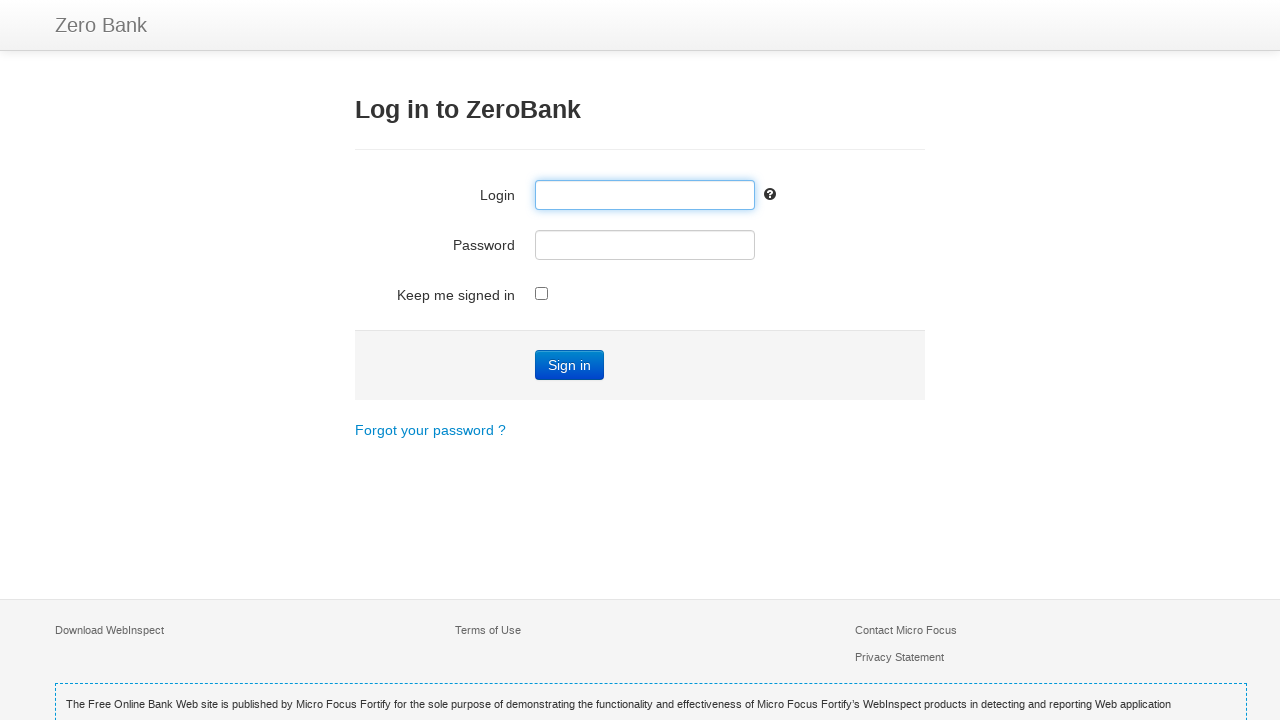